Tests navigation on HuggingFace documentation by navigating to the PEFT quicktour page

Starting URL: https://huggingface.co/docs

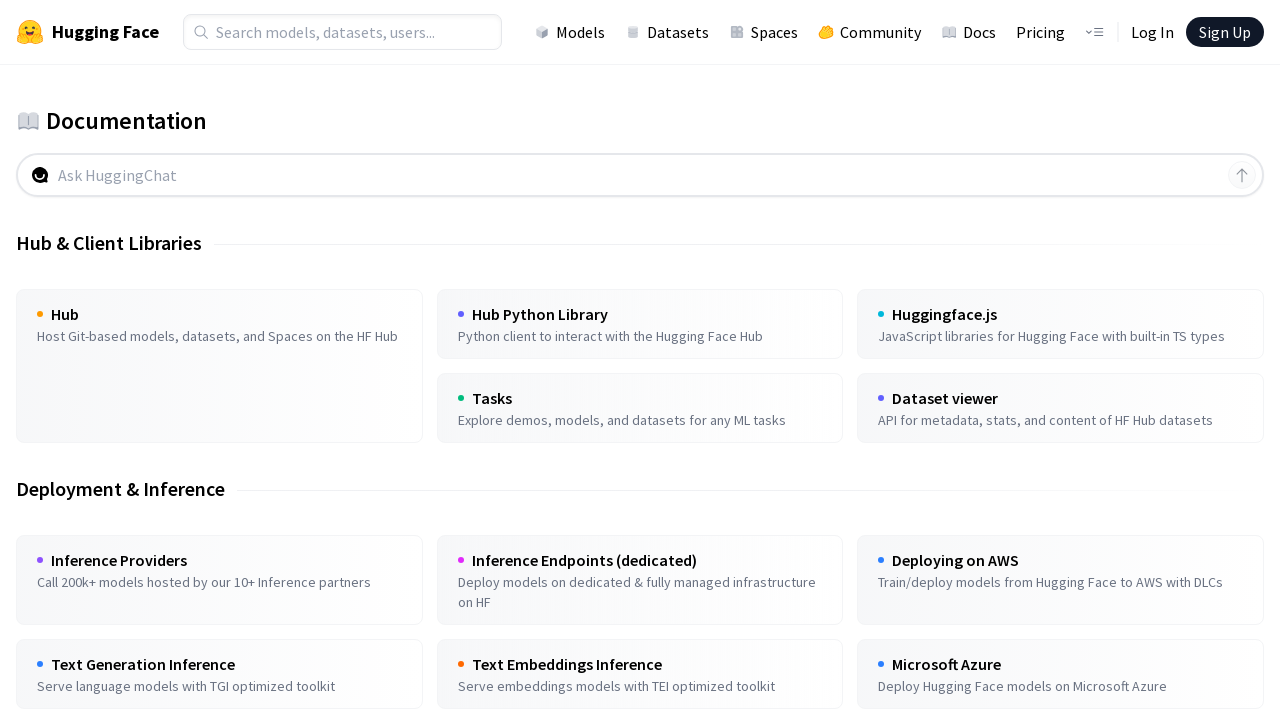

Waited for HuggingFace docs page to load (networkidle)
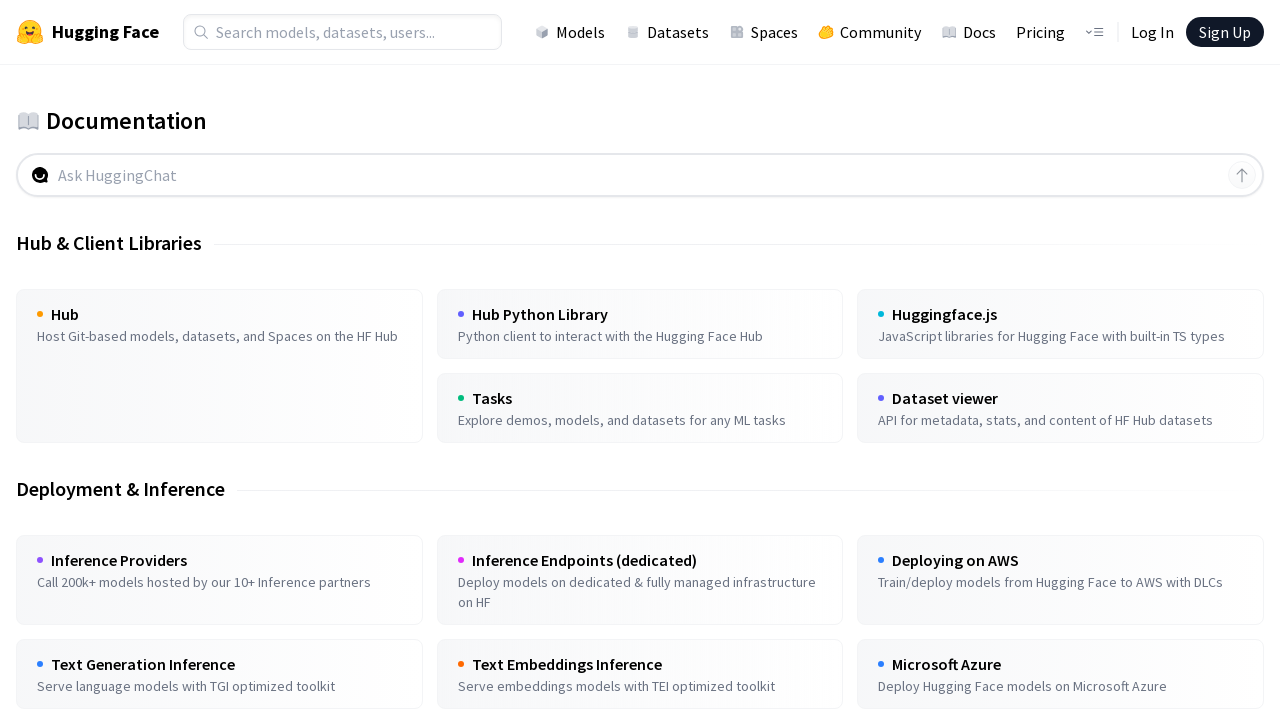

Clicked on PEFT link in navigation at (68, 360) on text=PEFT
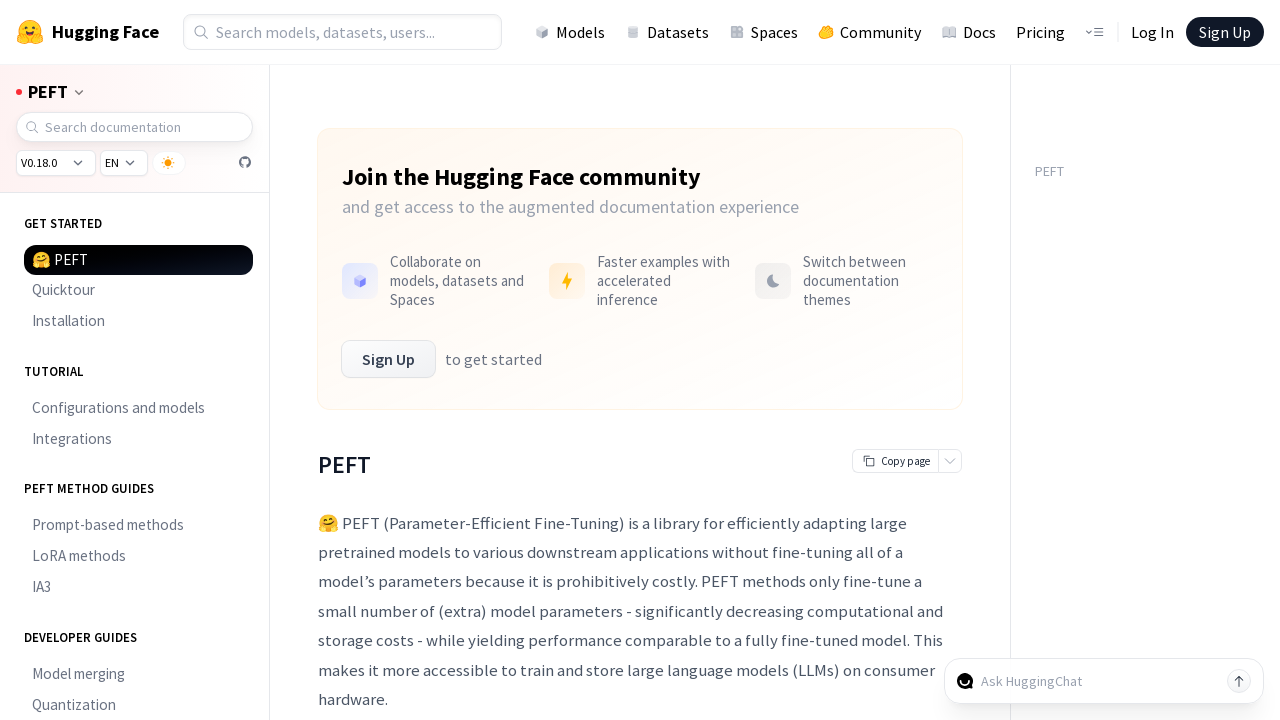

Clicked on Quicktour link at (138, 291) on text=Quicktour
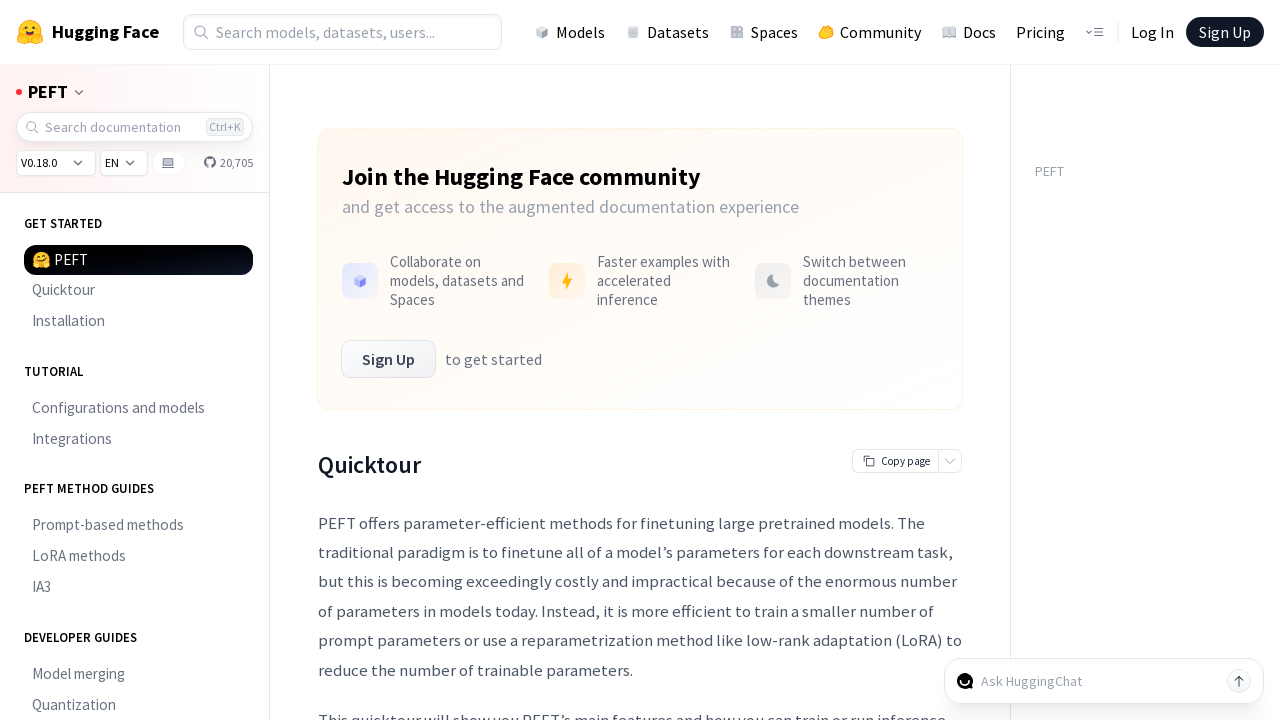

PEFT Quicktour page loaded and main heading appeared
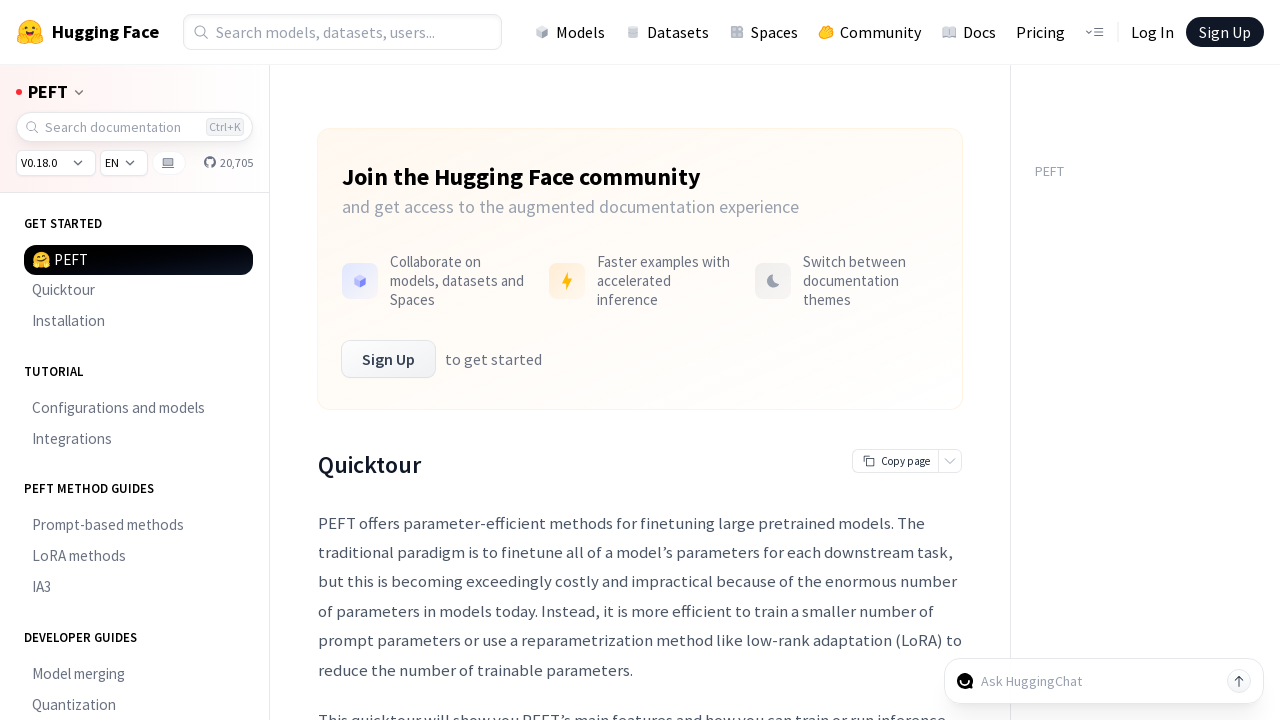

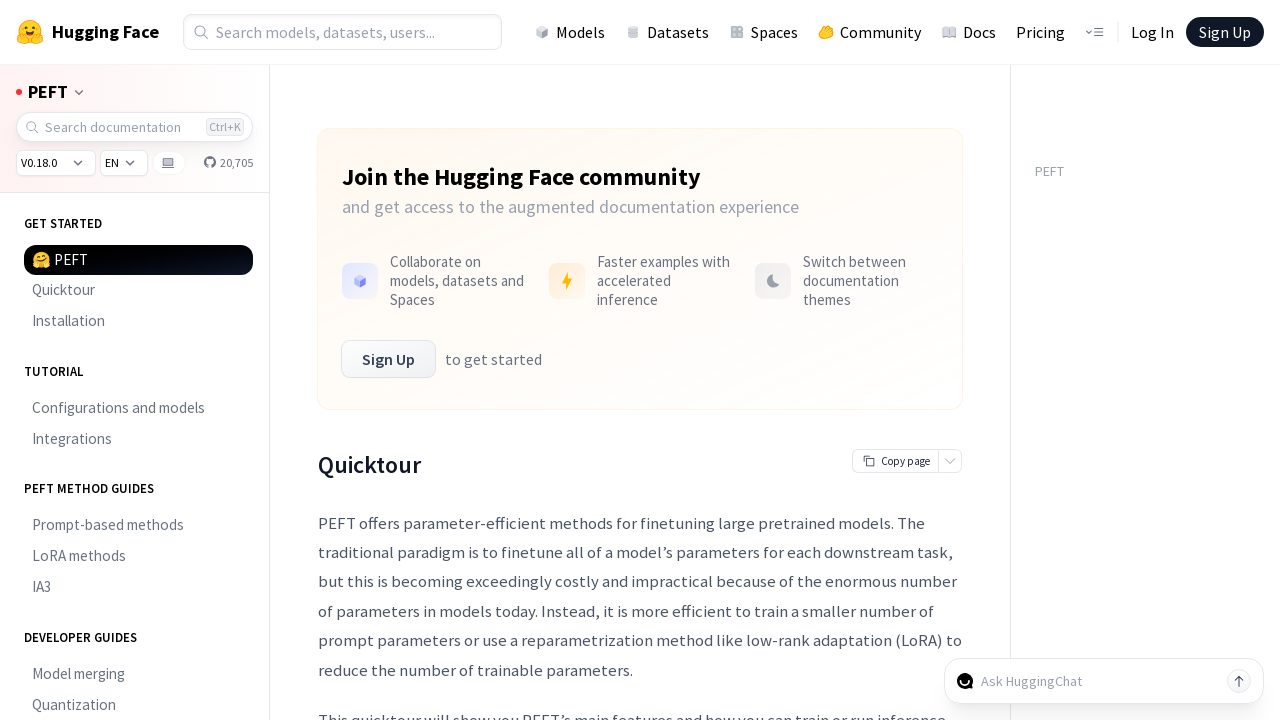